Tests dynamic dropdown functionality by selecting origin and destination stations in a flight booking form

Starting URL: https://rahulshettyacademy.com/dropdownsPractise/

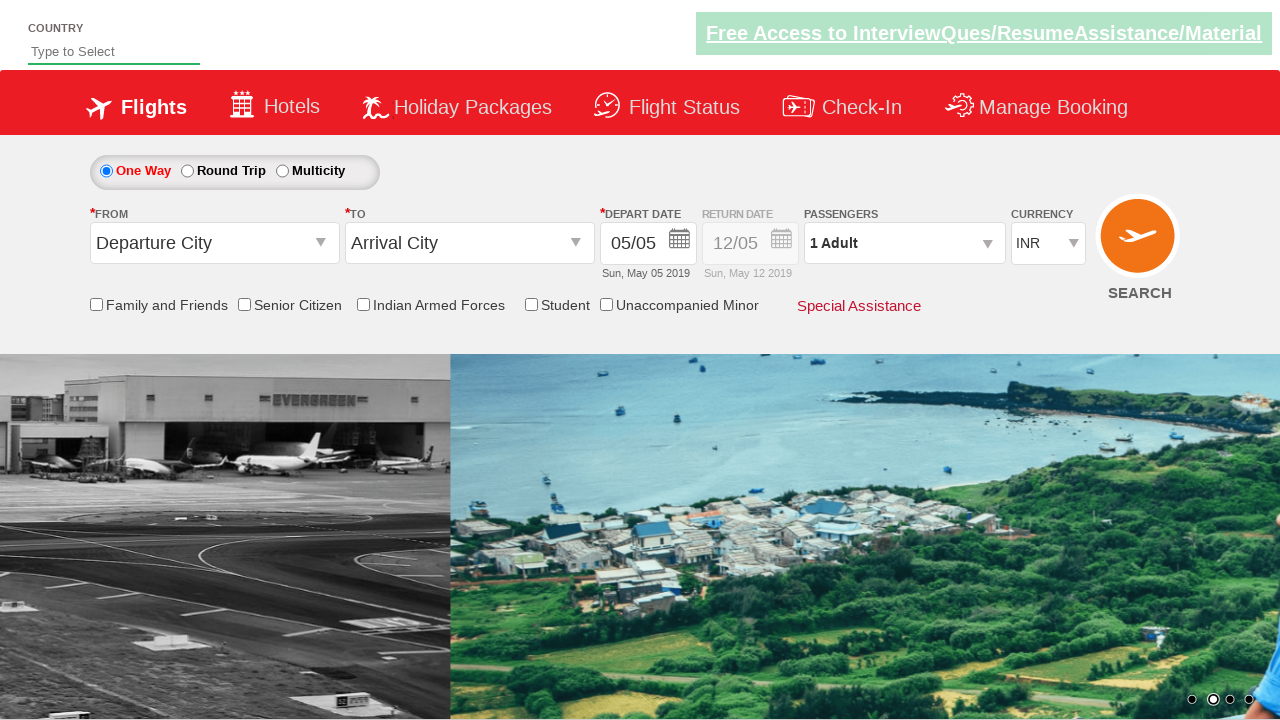

Clicked on origin station dropdown to open it at (214, 243) on #ctl00_mainContent_ddl_originStation1_CTXT
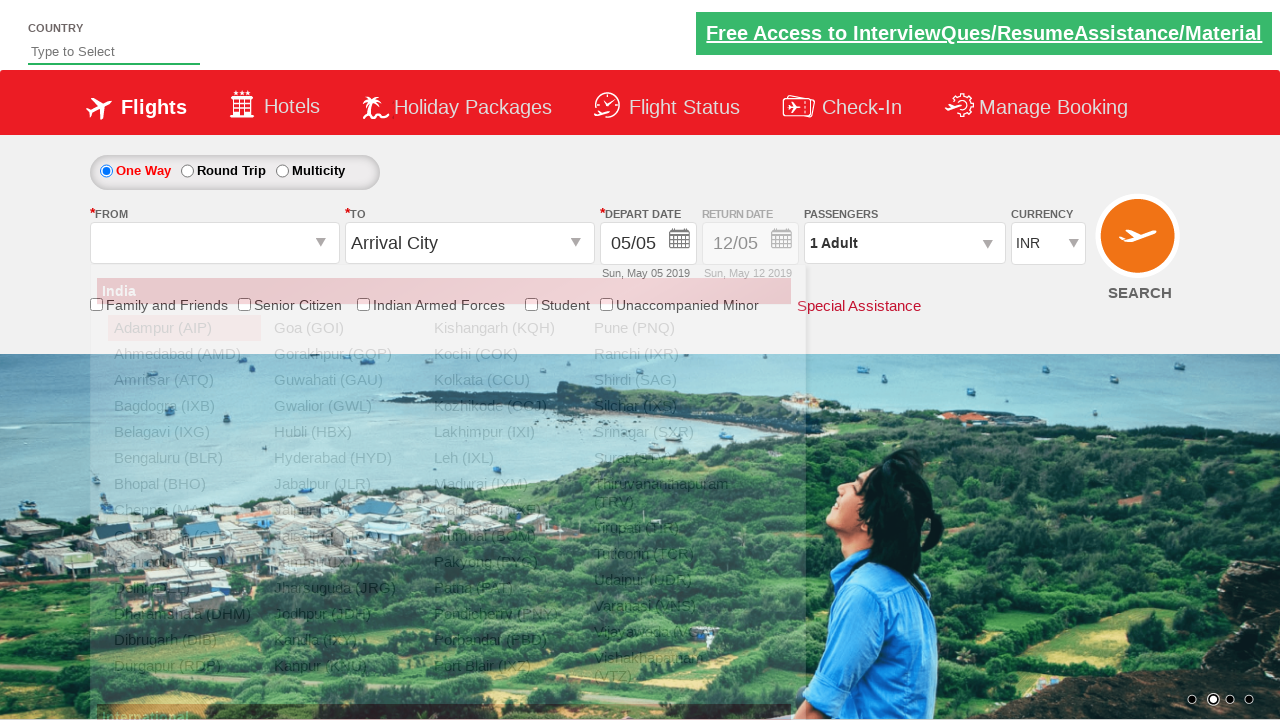

Selected Bengaluru (BLR) as origin station at (184, 458) on a[value='BLR']
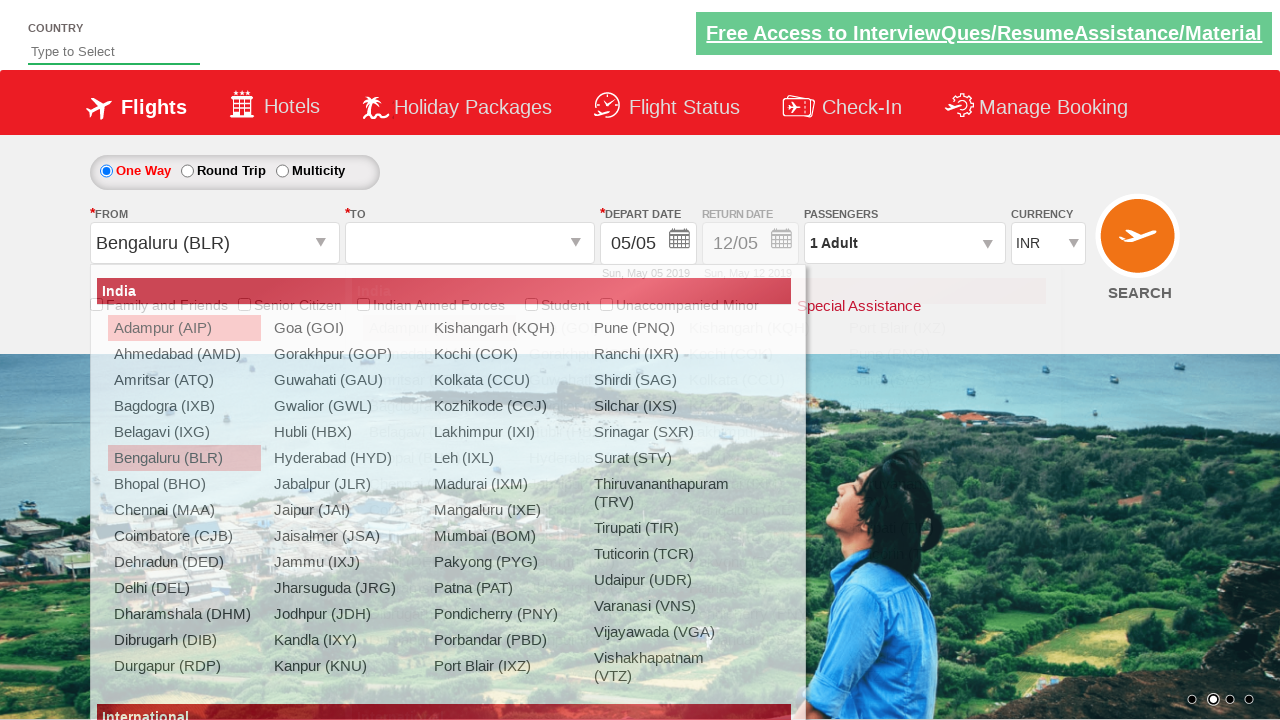

Waited for destination dropdown to be ready
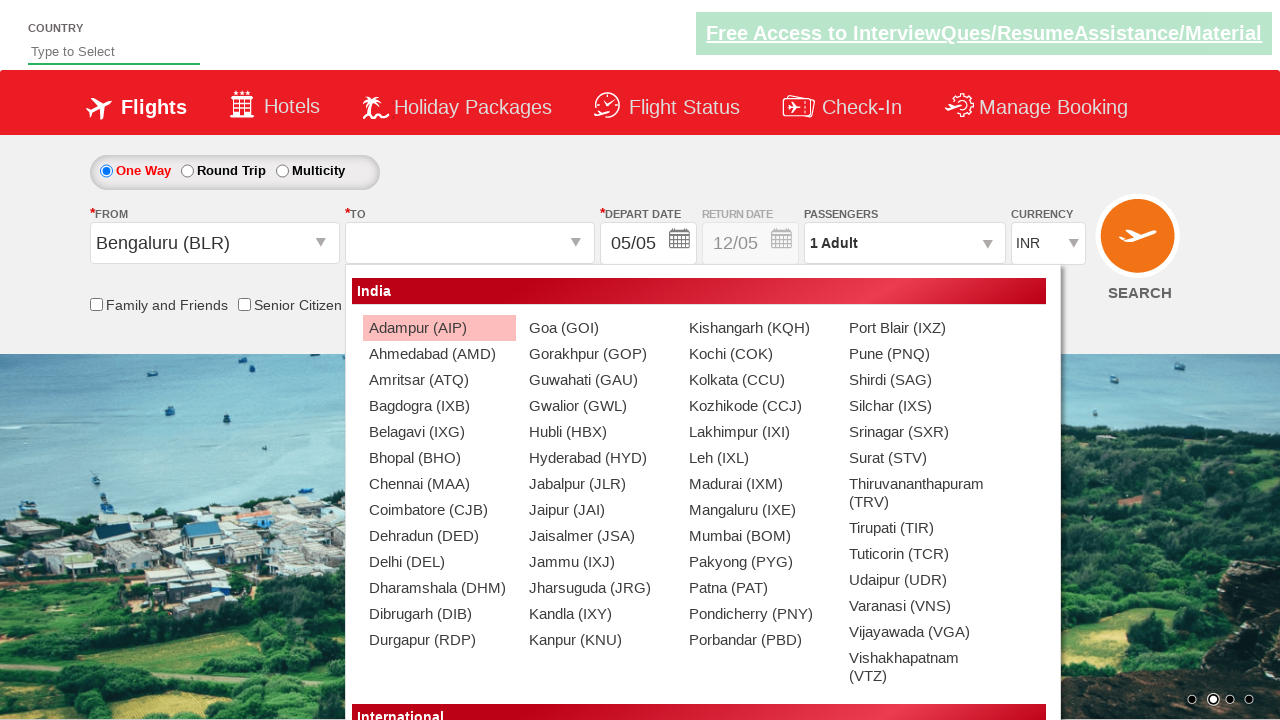

Selected Chennai (MAA) as destination station at (439, 484) on div#glsctl00_mainContent_ddl_destinationStation1_CTNR a[value='MAA']
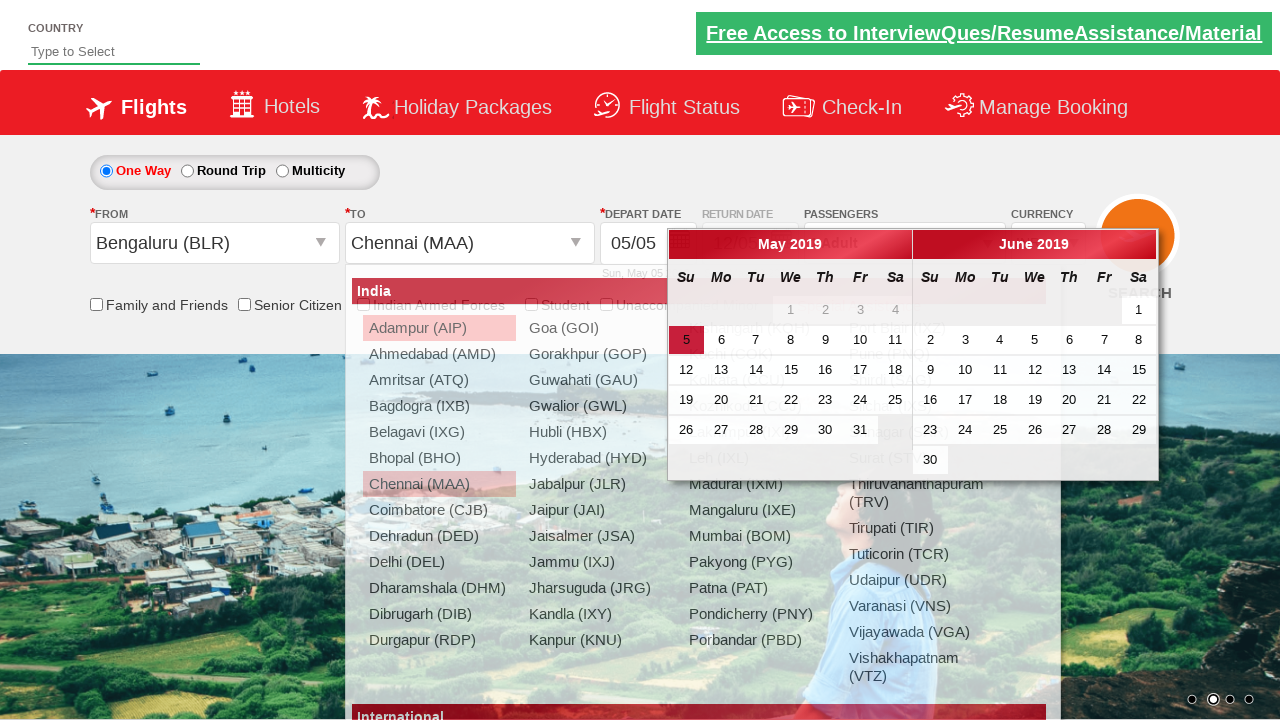

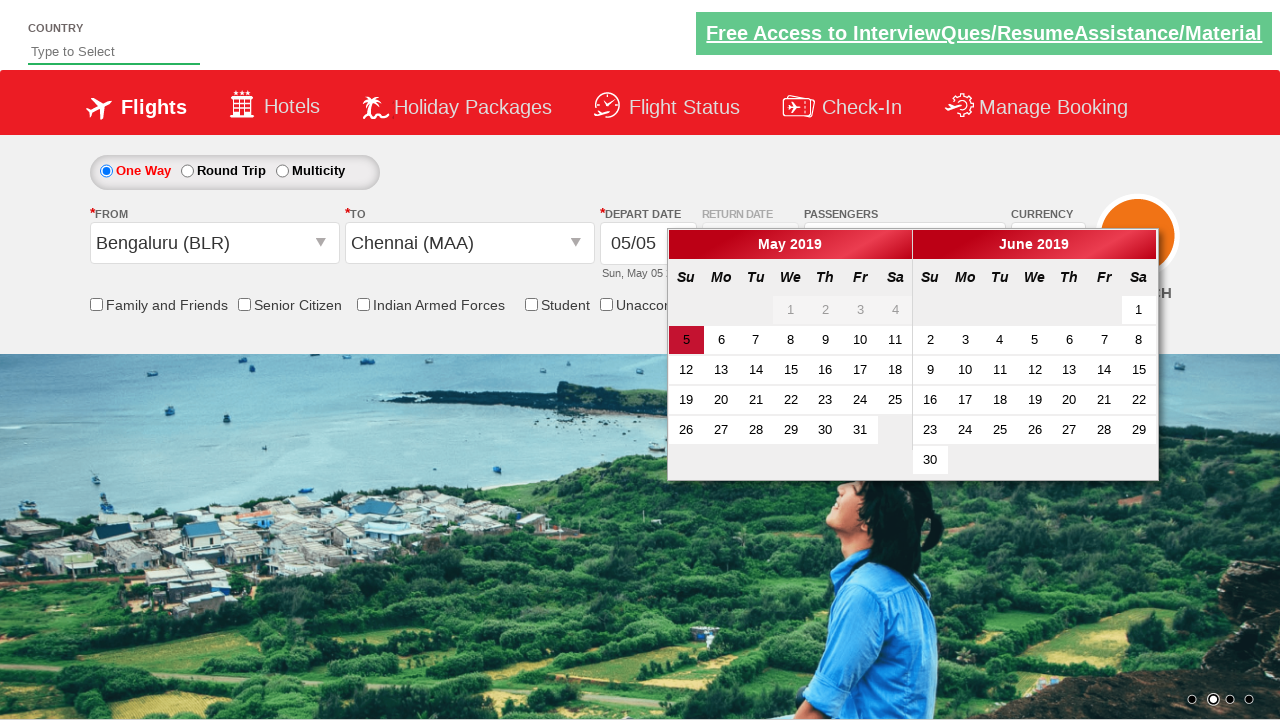